Tests adding a new todo item "Learn C#" to a todo list application and verifies it was added

Starting URL: https://lambdatest.github.io/sample-todo-app/

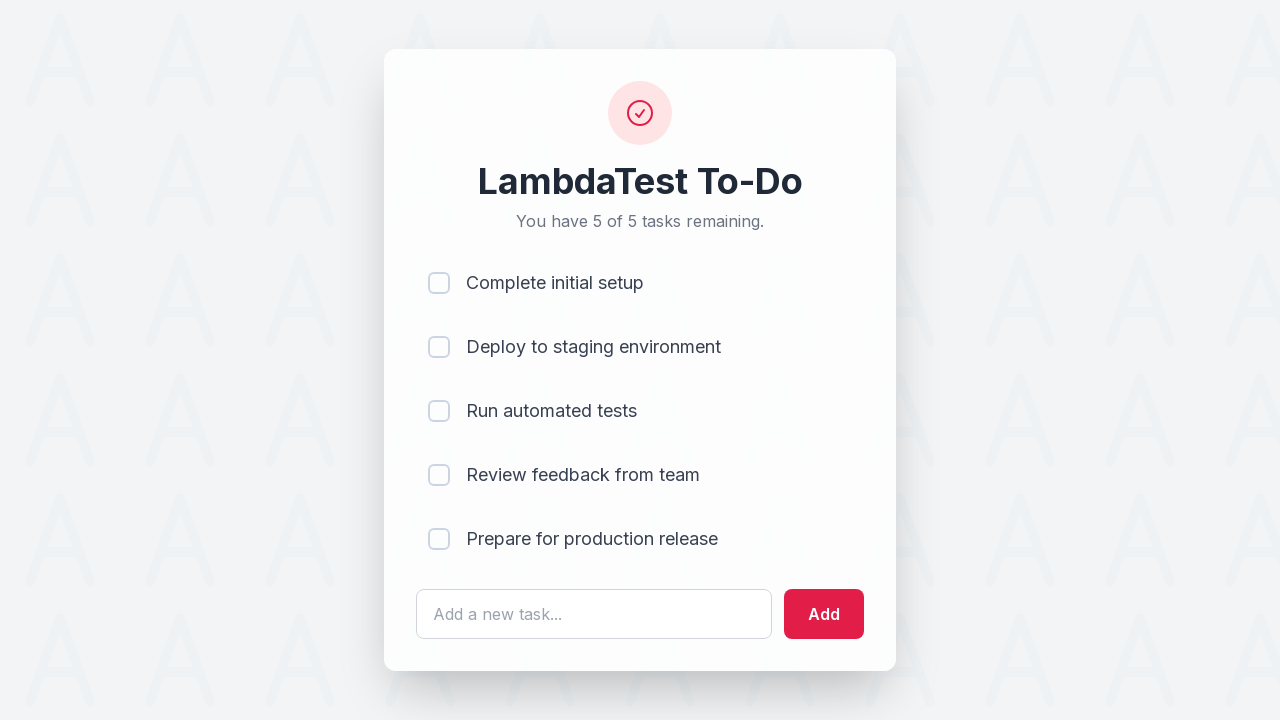

Filled todo input field with 'Learn C#' on #sampletodotext
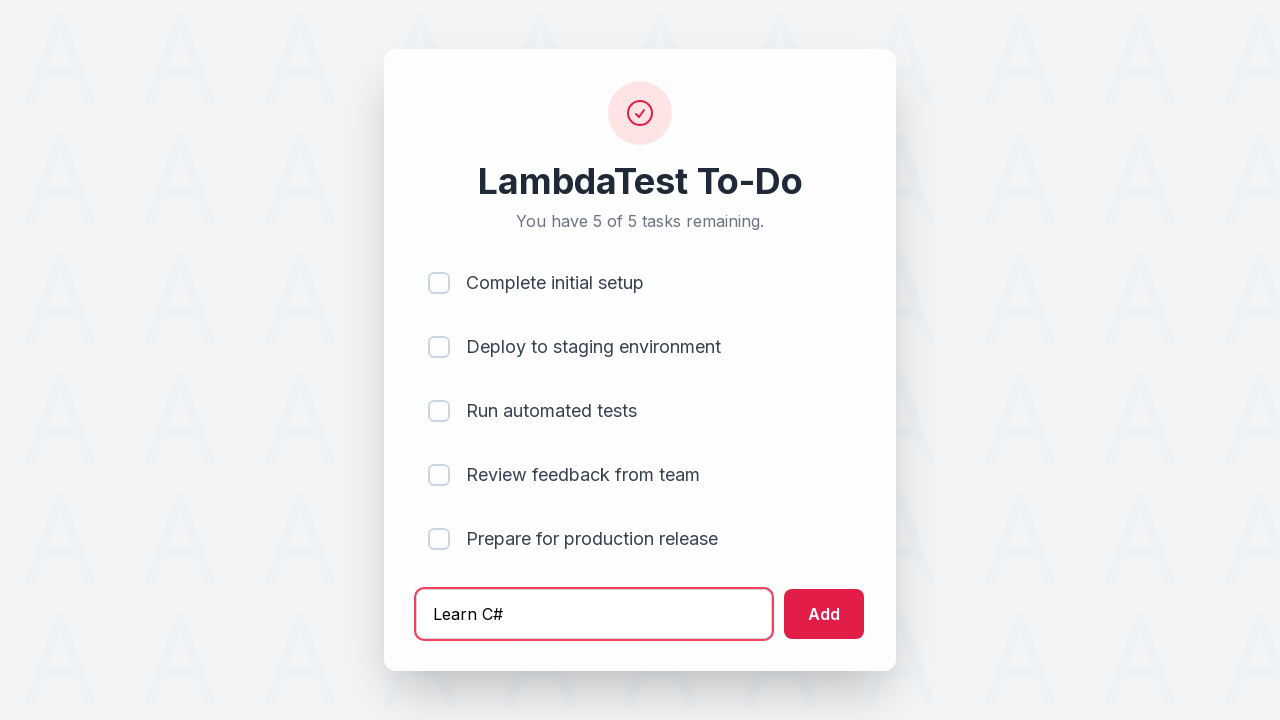

Pressed Enter to submit the new todo item on #sampletodotext
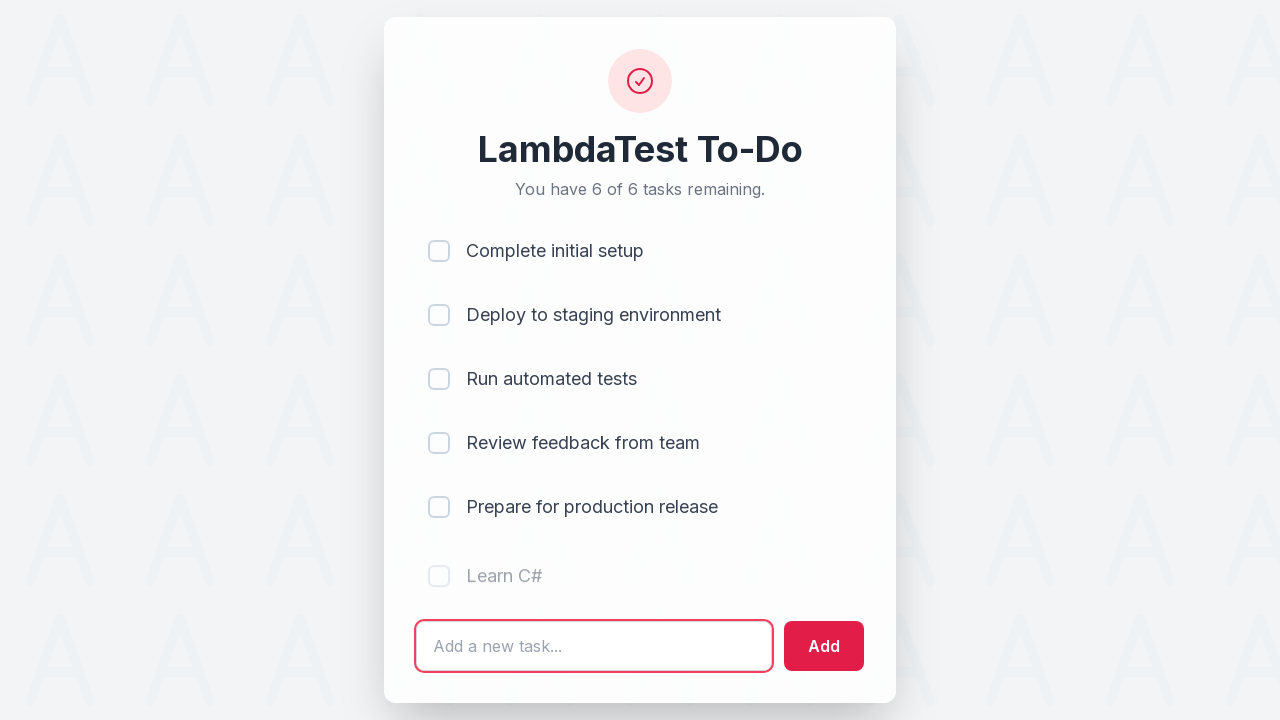

Verified that the new todo item 'Learn C#' was added to the list
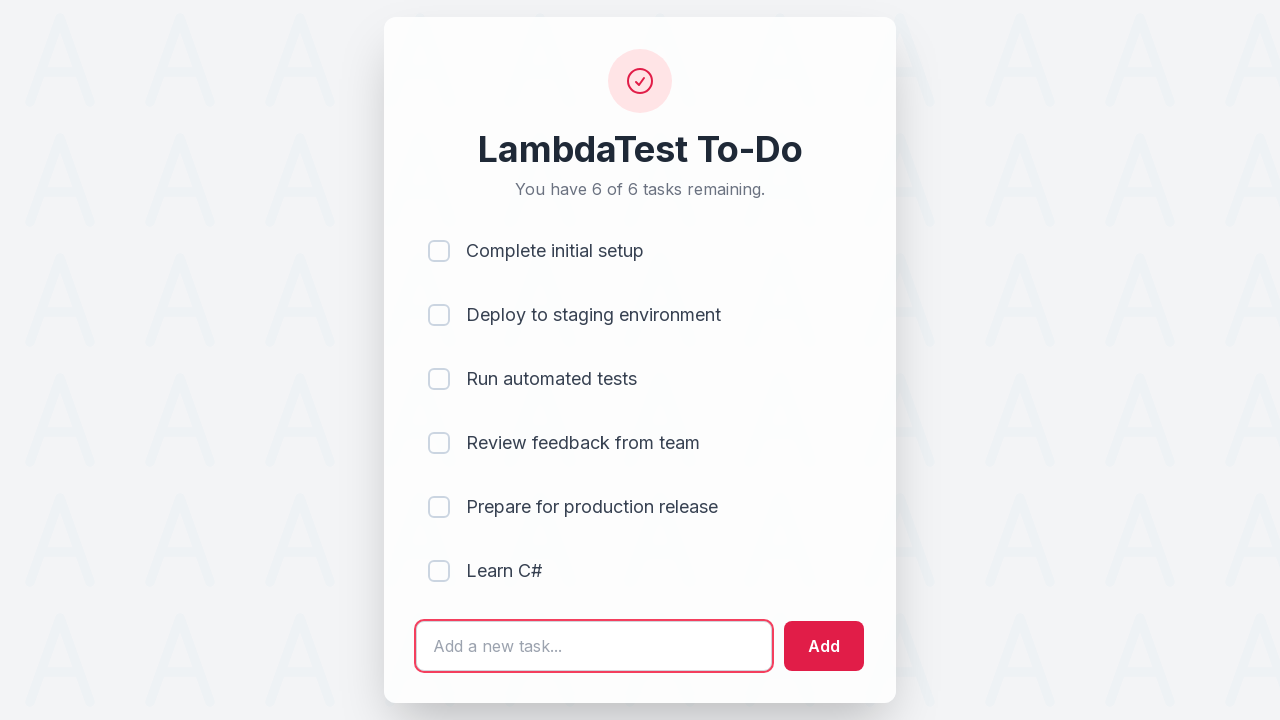

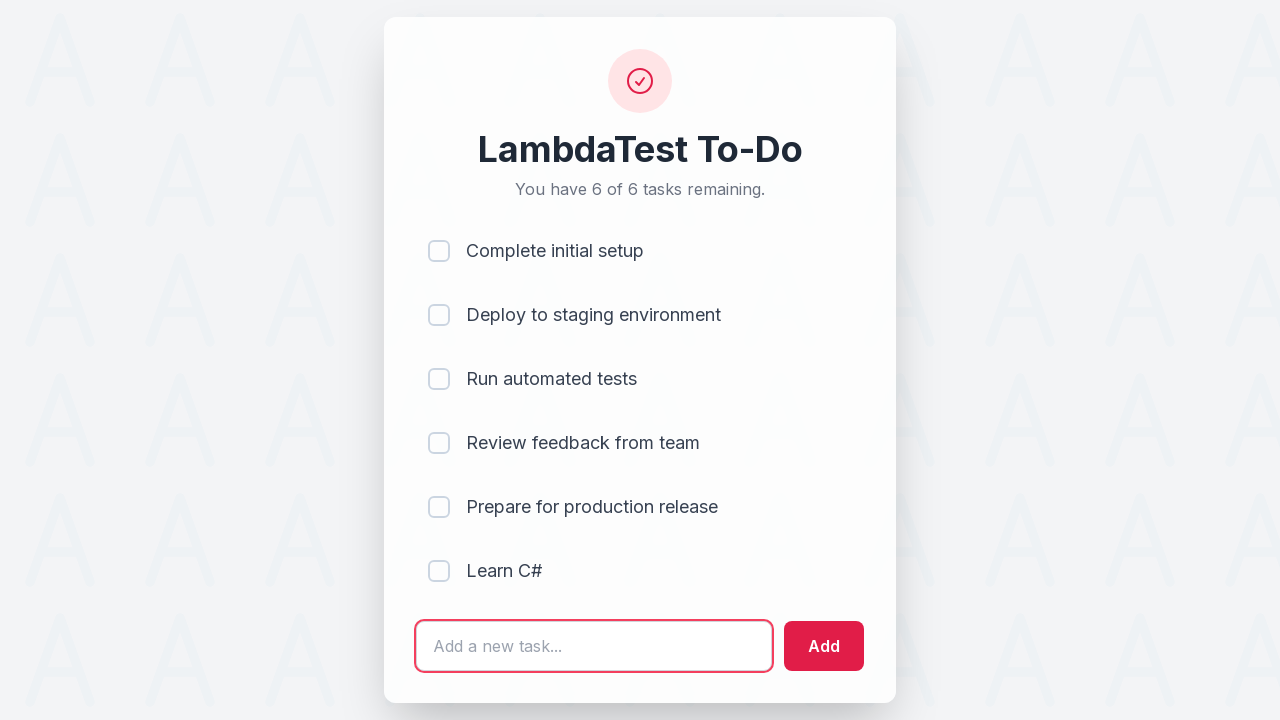